Tests that an item is removed if edited to an empty string

Starting URL: https://demo.playwright.dev/todomvc

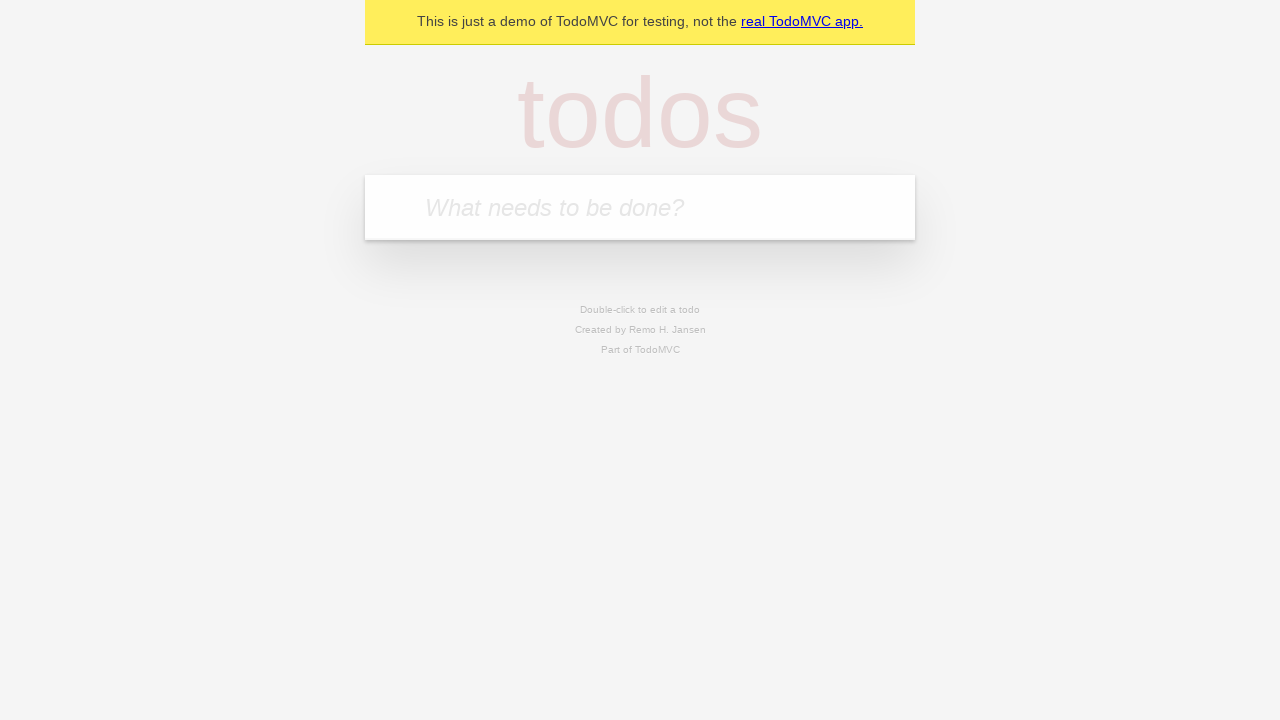

Filled first todo with 'buy some cheese' on internal:attr=[placeholder="What needs to be done?"i]
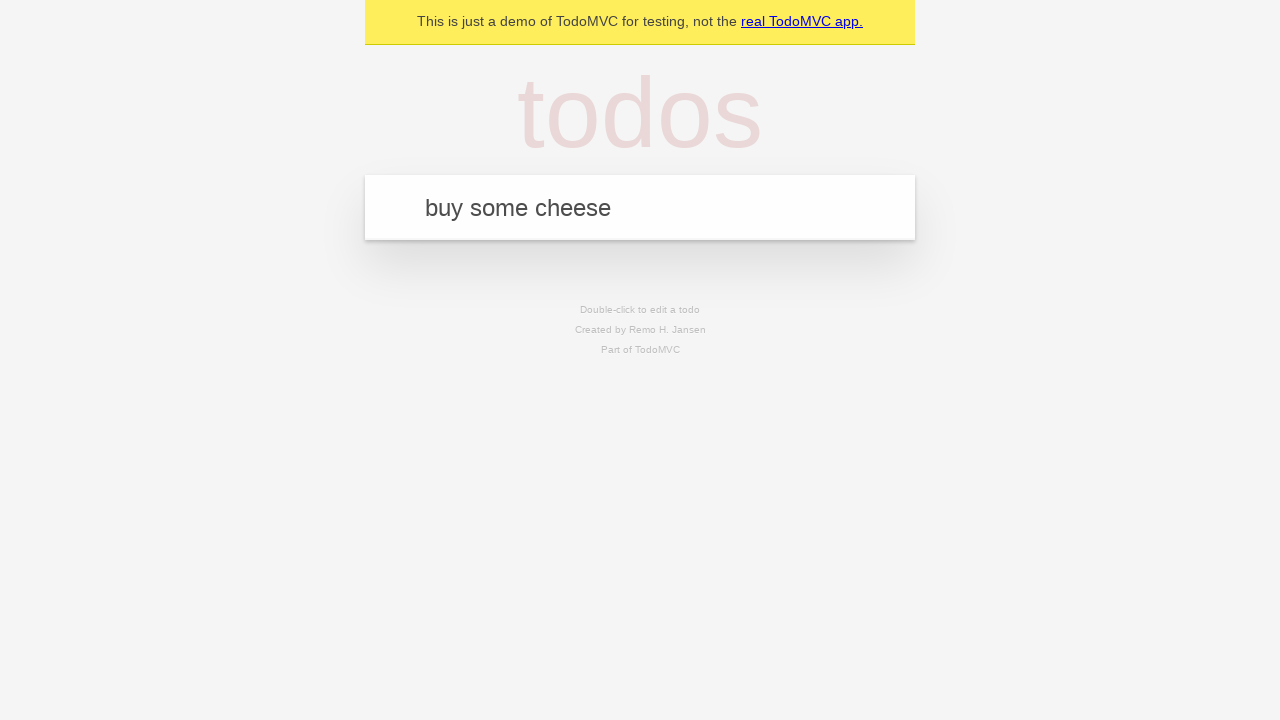

Pressed Enter to add first todo on internal:attr=[placeholder="What needs to be done?"i]
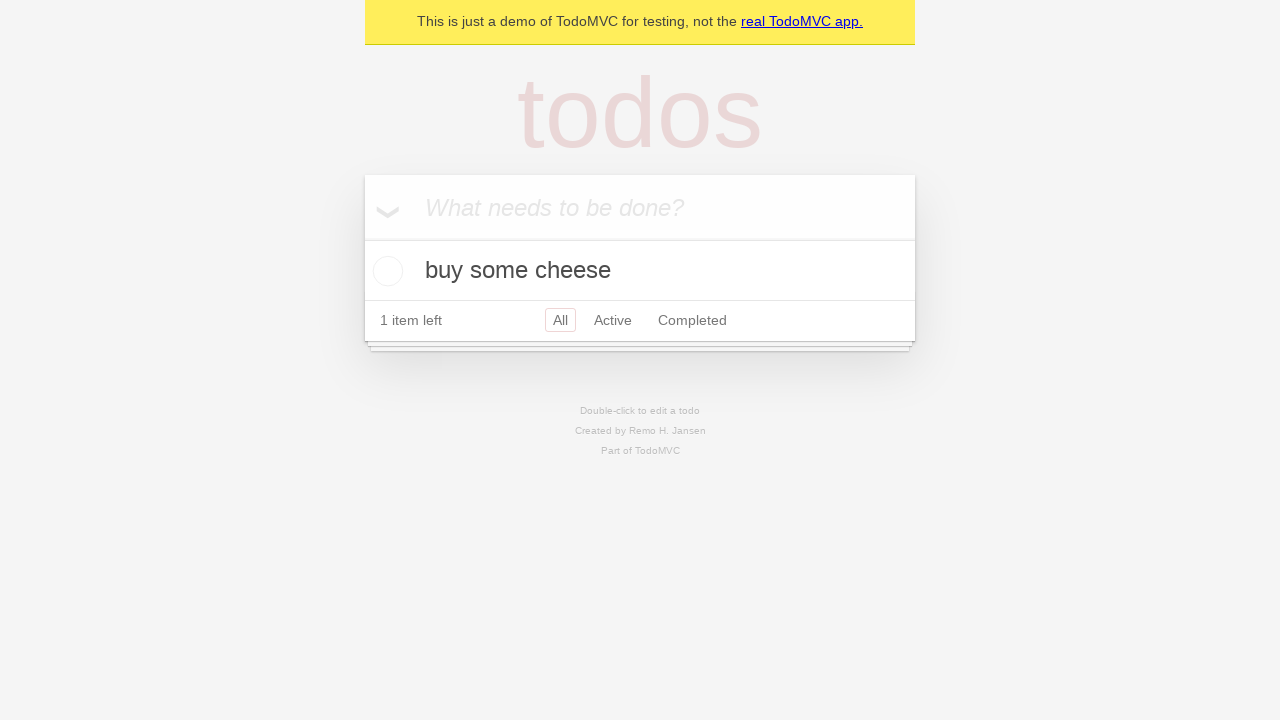

Filled second todo with 'feed the cat' on internal:attr=[placeholder="What needs to be done?"i]
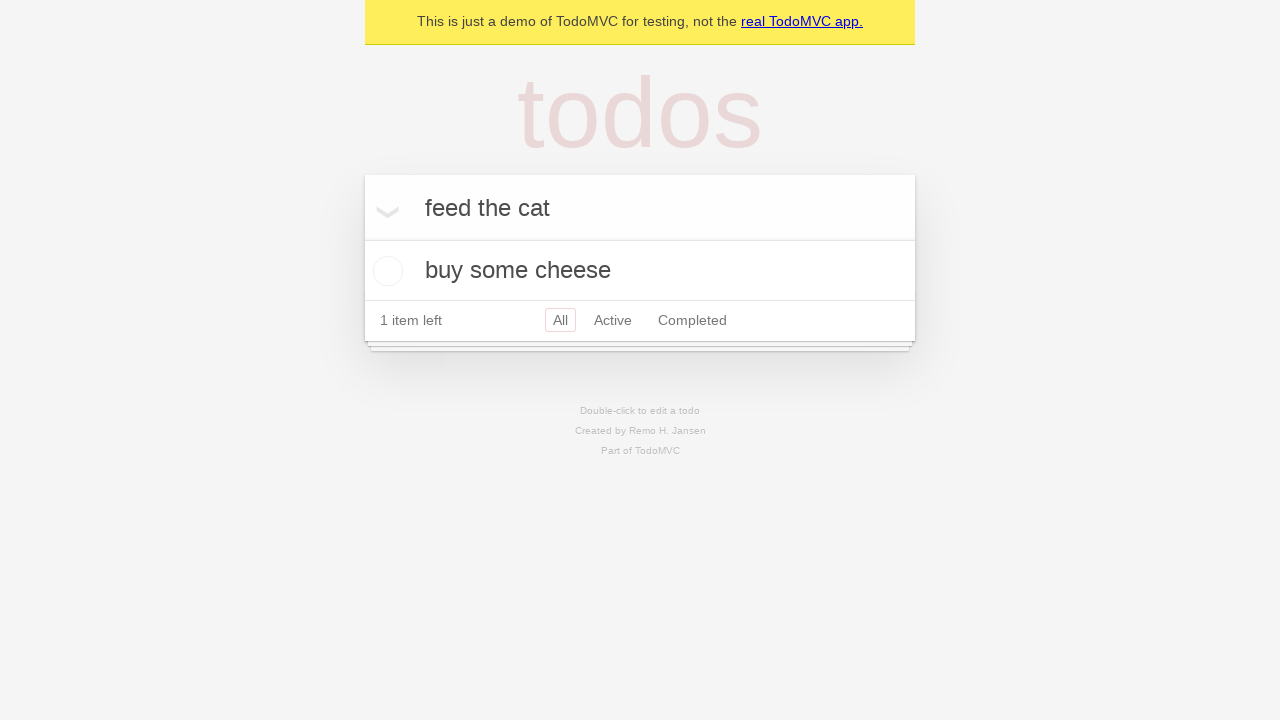

Pressed Enter to add second todo on internal:attr=[placeholder="What needs to be done?"i]
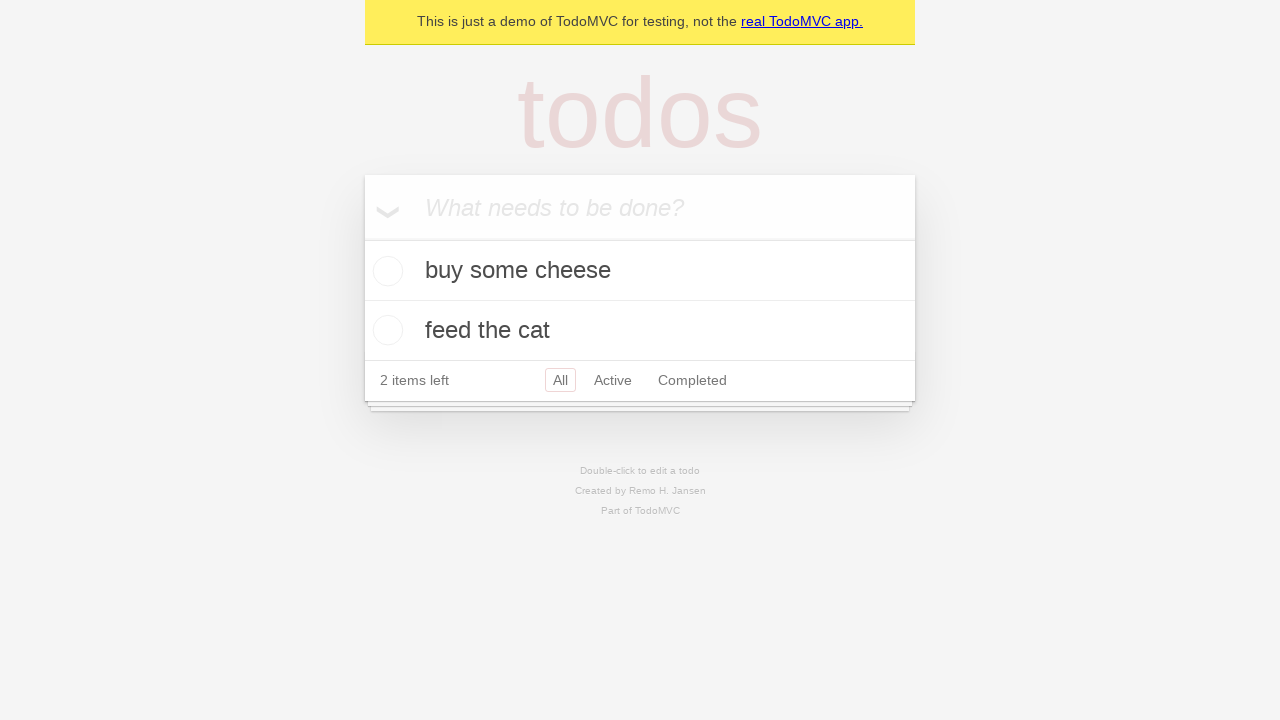

Filled third todo with 'book a doctors appointment' on internal:attr=[placeholder="What needs to be done?"i]
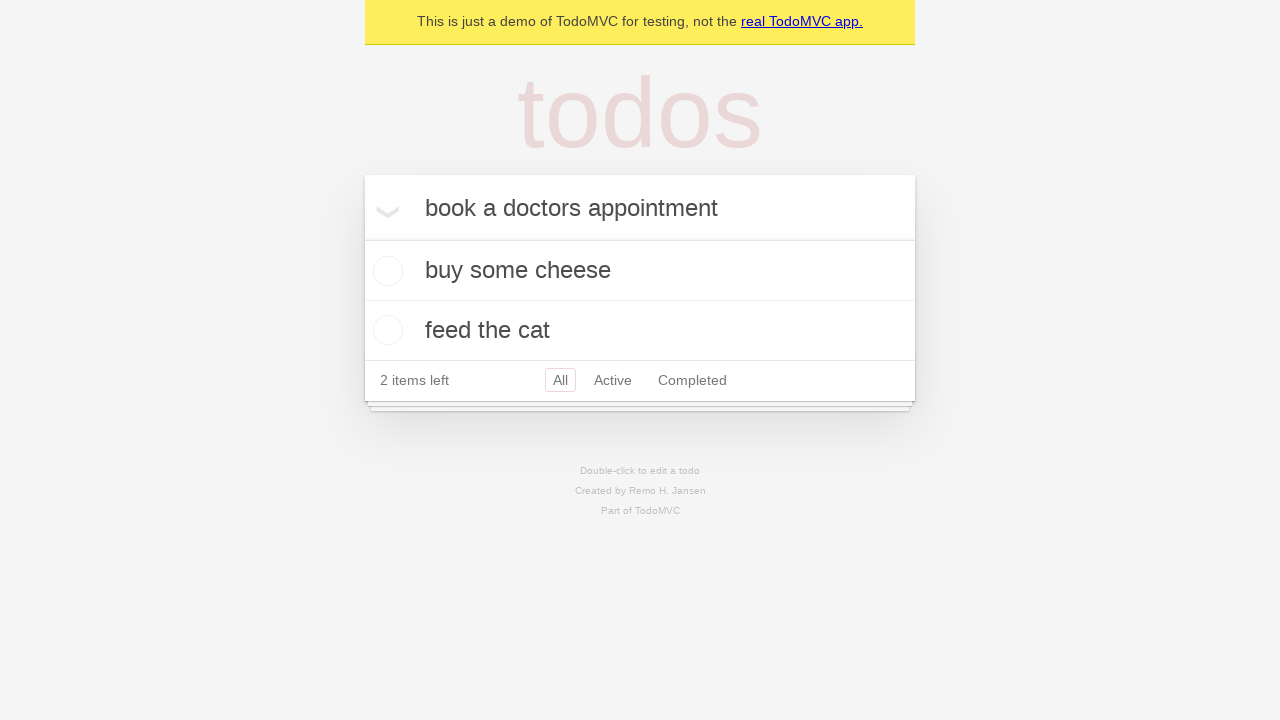

Pressed Enter to add third todo on internal:attr=[placeholder="What needs to be done?"i]
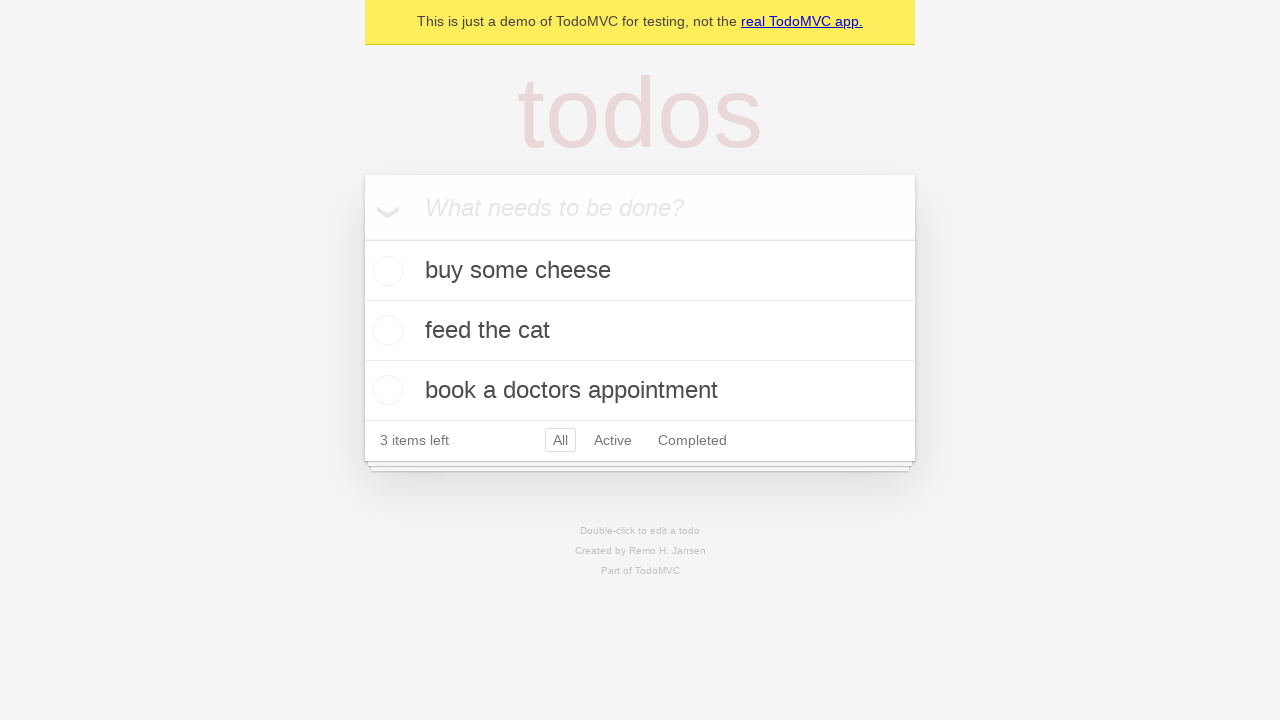

Double-clicked second todo item to enter edit mode at (640, 331) on internal:testid=[data-testid="todo-item"s] >> nth=1
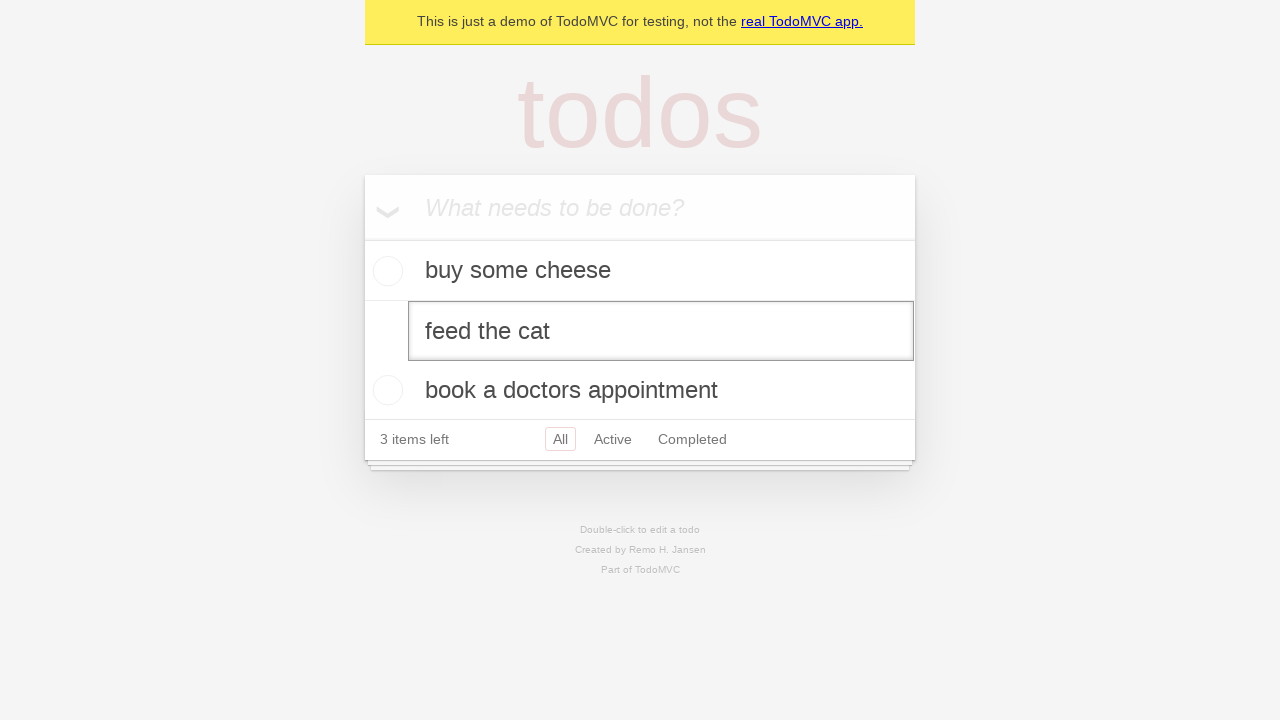

Cleared the text in the edit field to an empty string on internal:testid=[data-testid="todo-item"s] >> nth=1 >> internal:role=textbox[nam
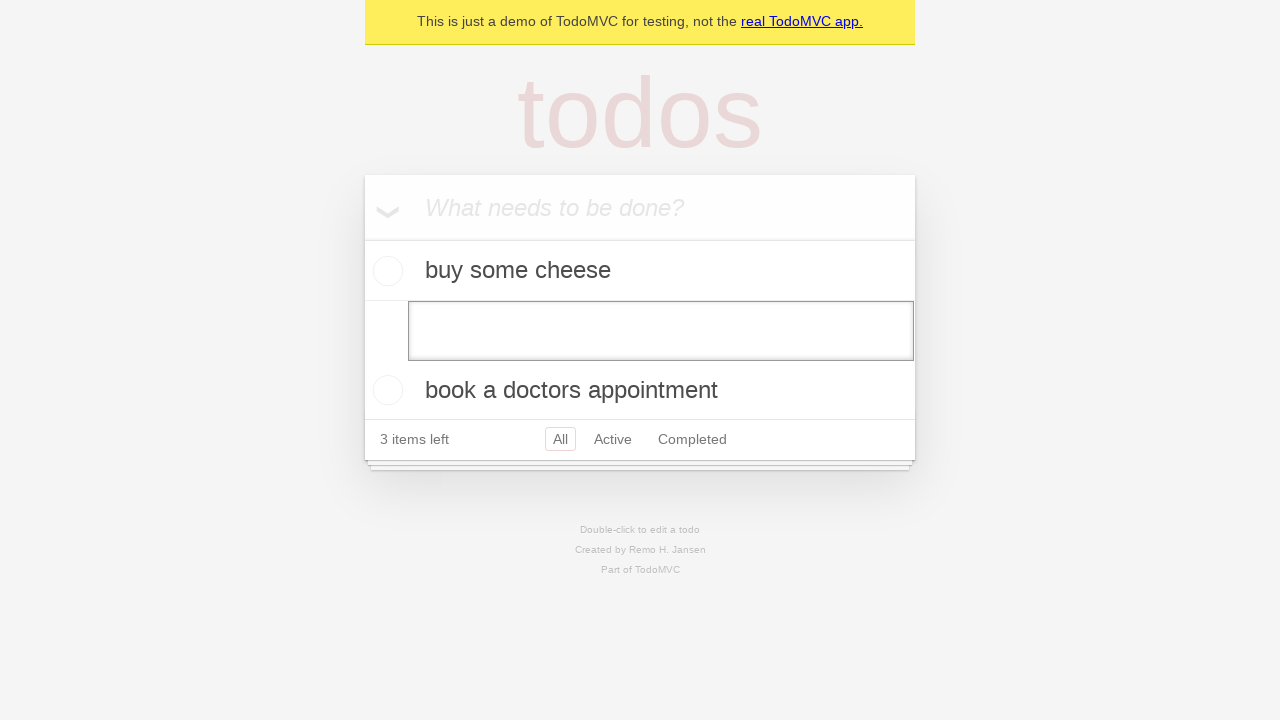

Pressed Enter to confirm the empty edit, removing the todo item on internal:testid=[data-testid="todo-item"s] >> nth=1 >> internal:role=textbox[nam
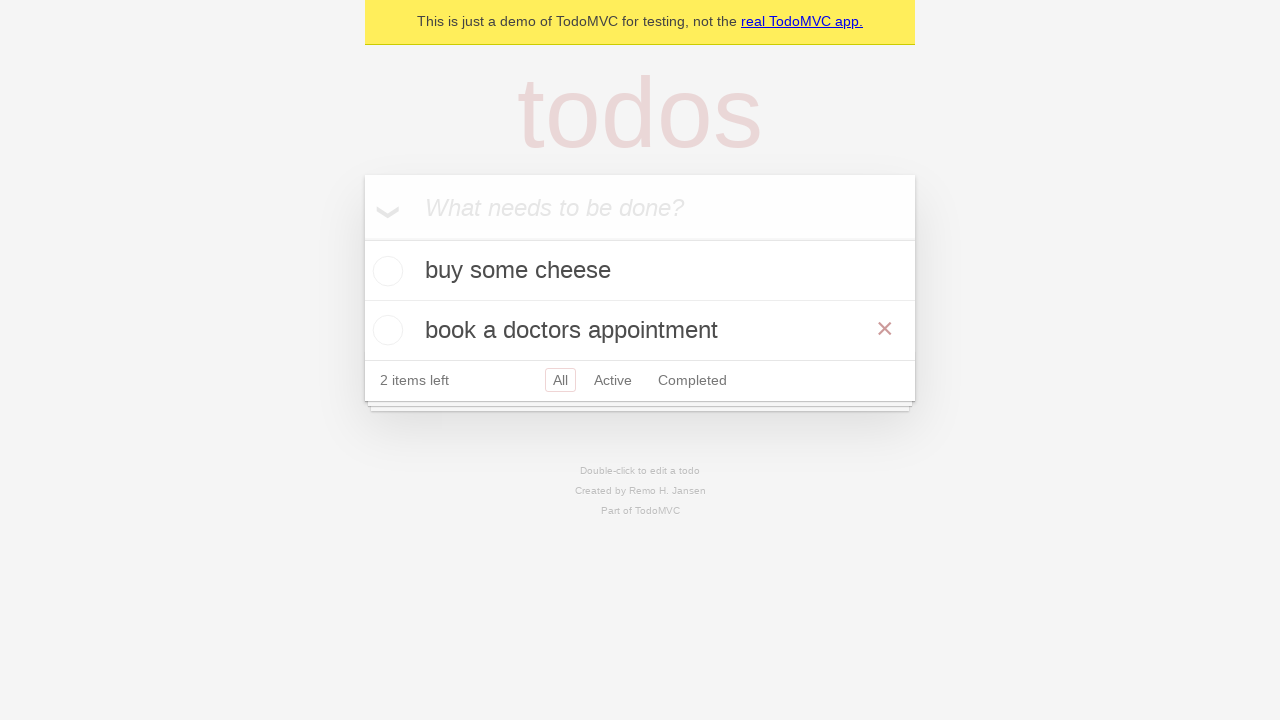

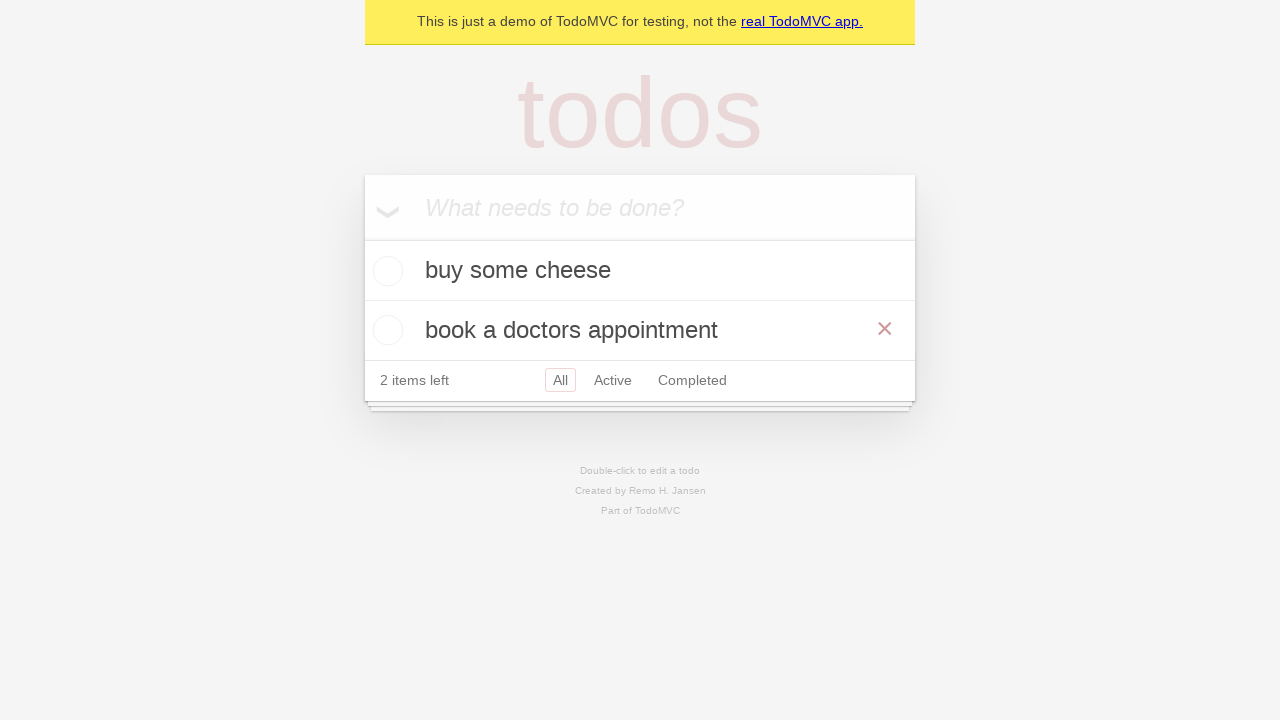